Tests the text box form on demoqa.com by filling in full name, email, current address, and permanent address fields, then submitting and verifying the output displays the entered information correctly.

Starting URL: https://demoqa.com/text-box

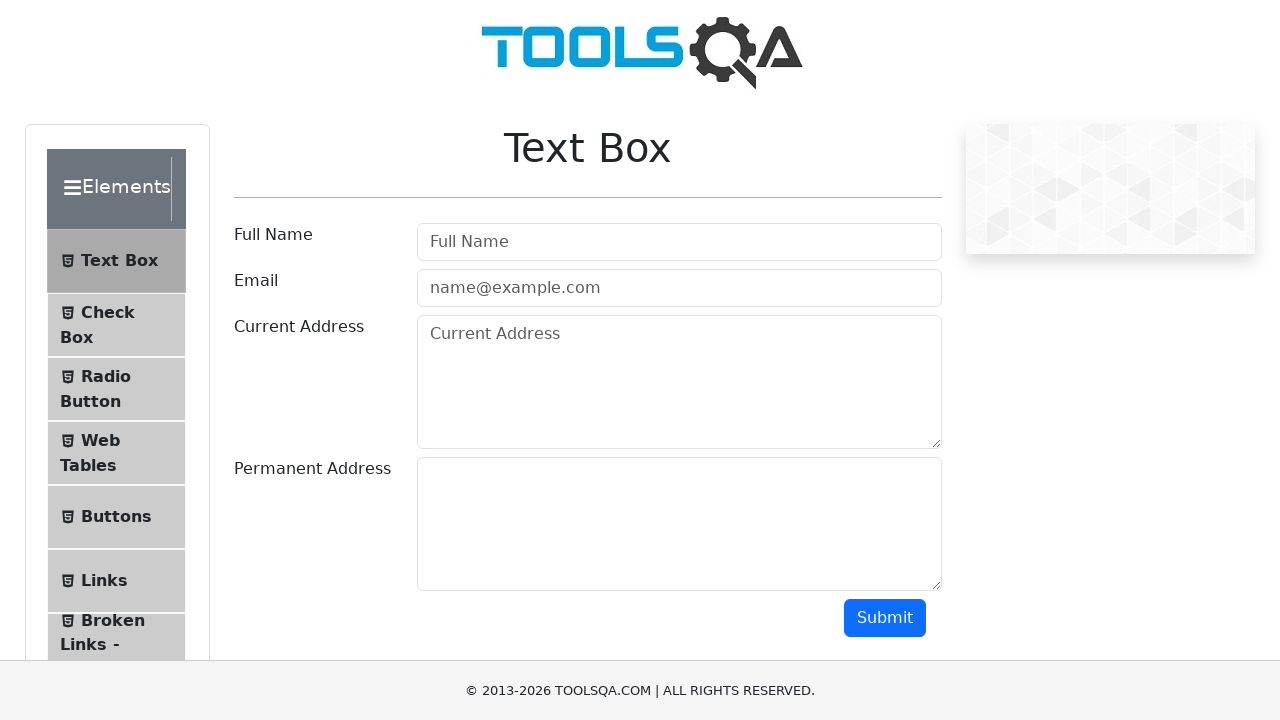

Filled full name field with 'Ivanov Ivan' on #userName
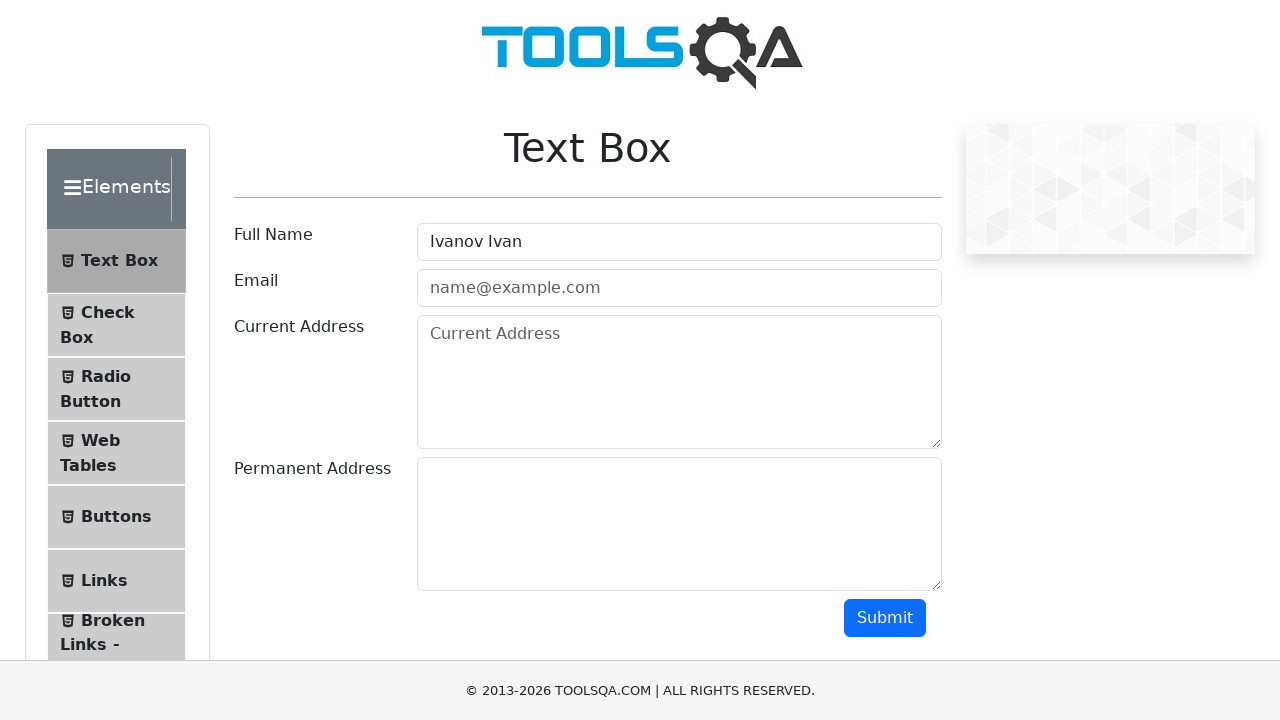

Filled email field with '123@gmail.com' on #userEmail
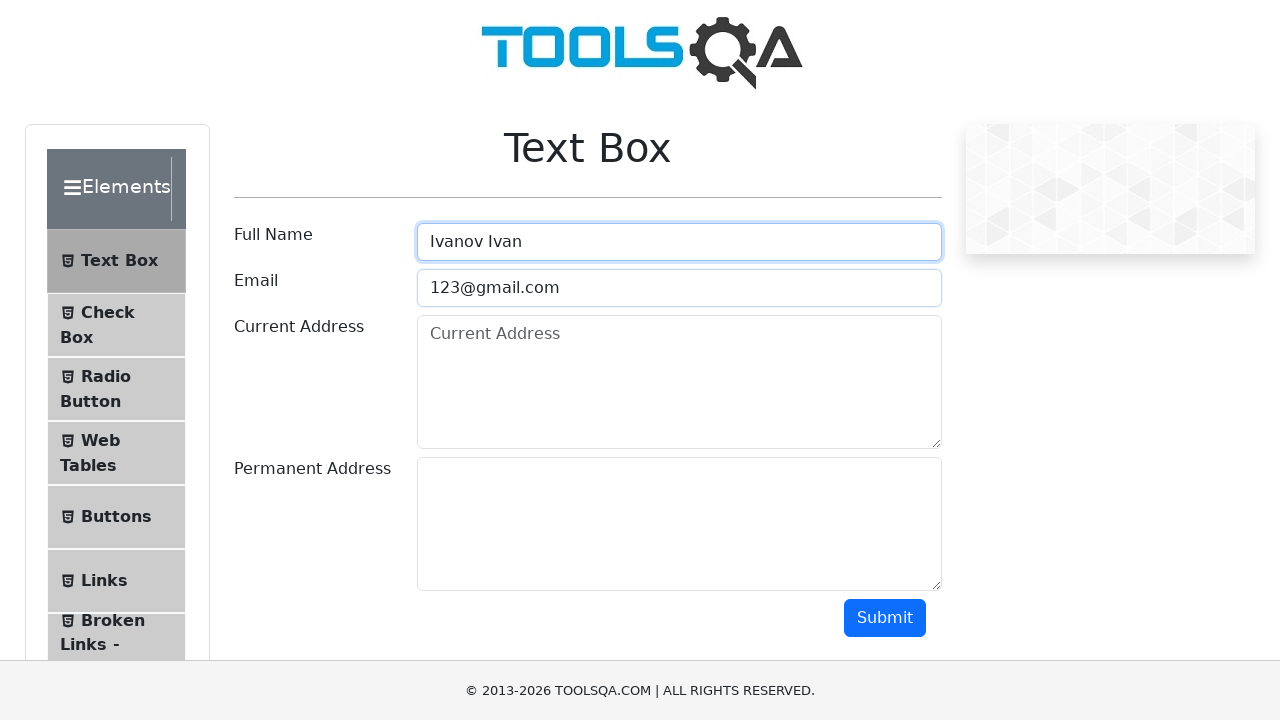

Filled current address field with 'Moscow' on #currentAddress
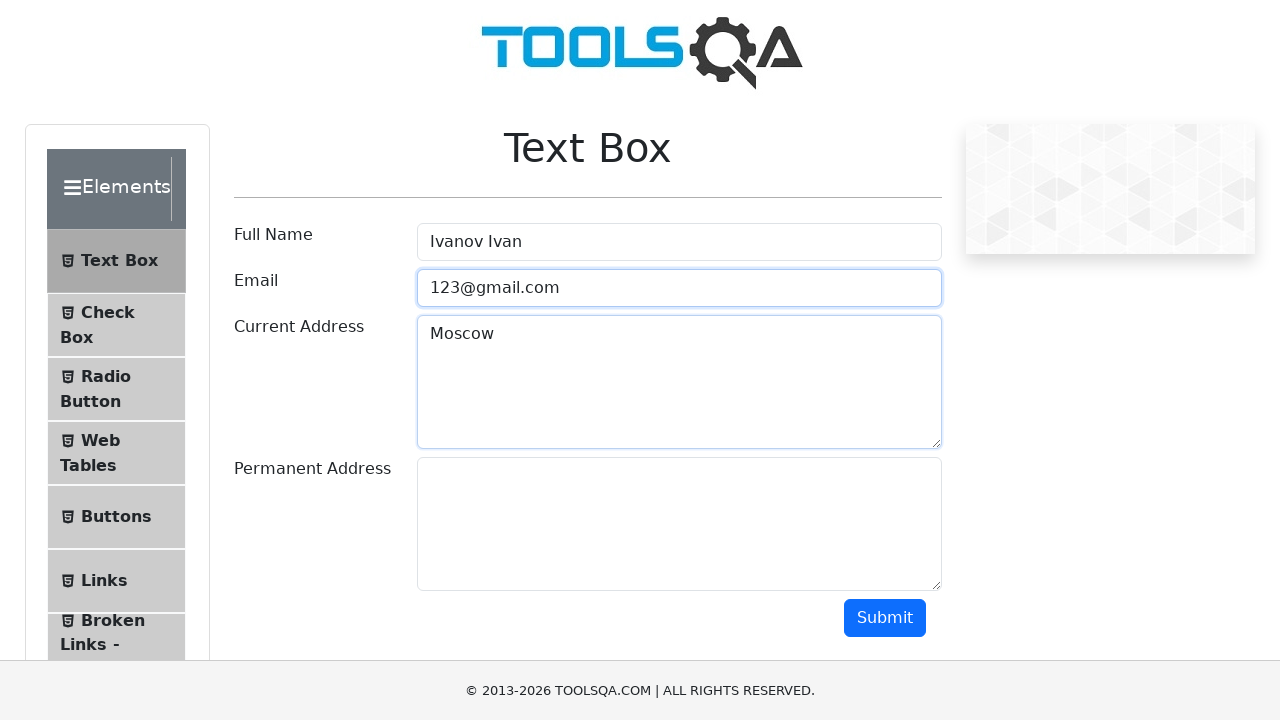

Filled permanent address field with 'Samara' on #permanentAddress
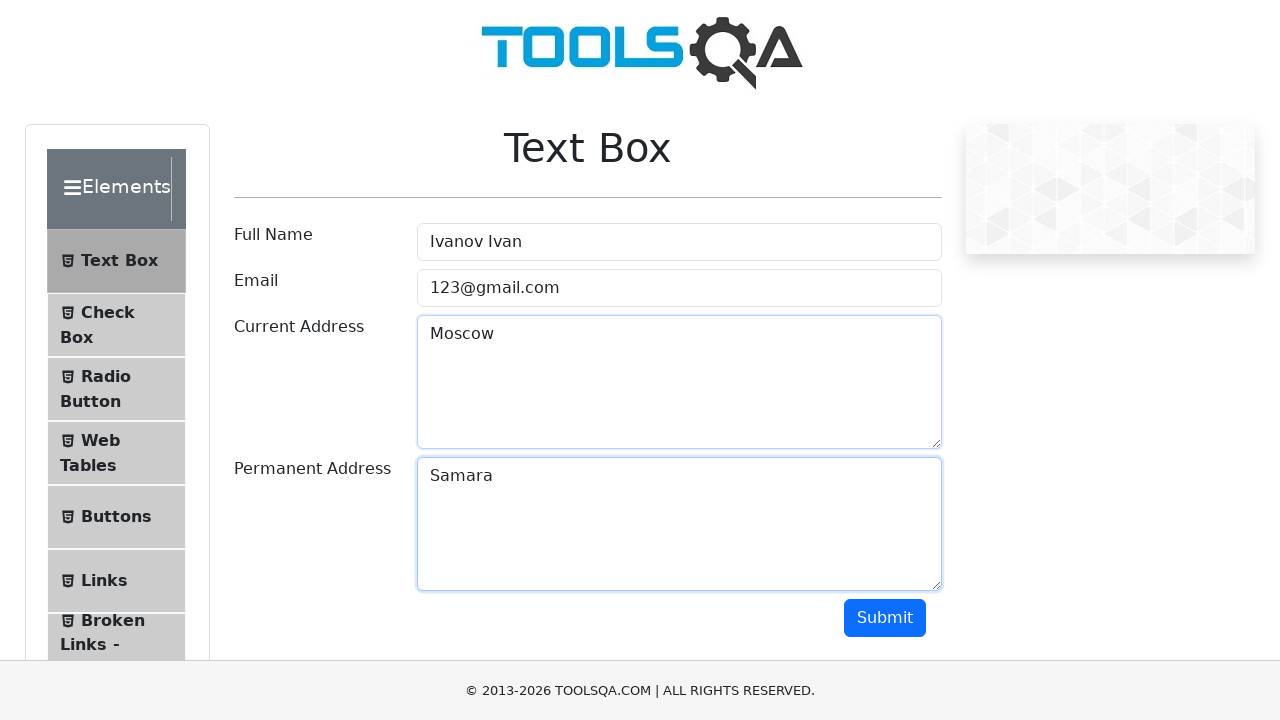

Scrolled submit button into view
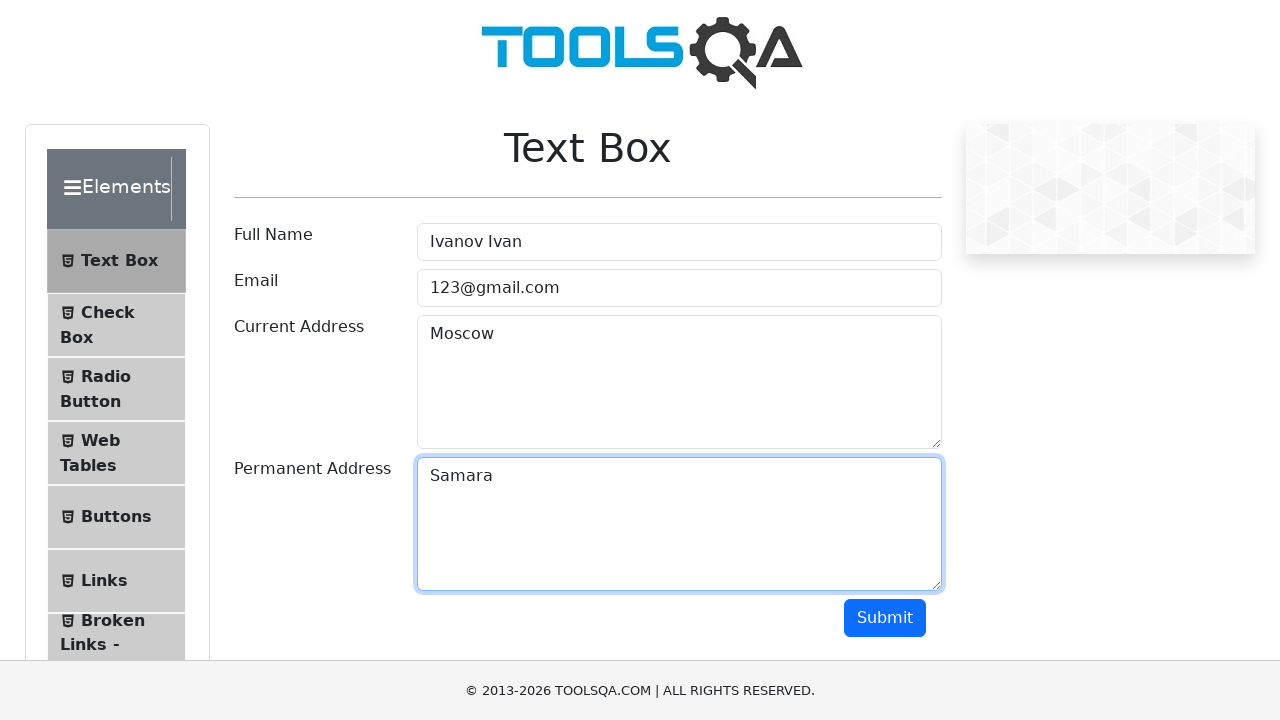

Clicked submit button at (885, 618) on #submit
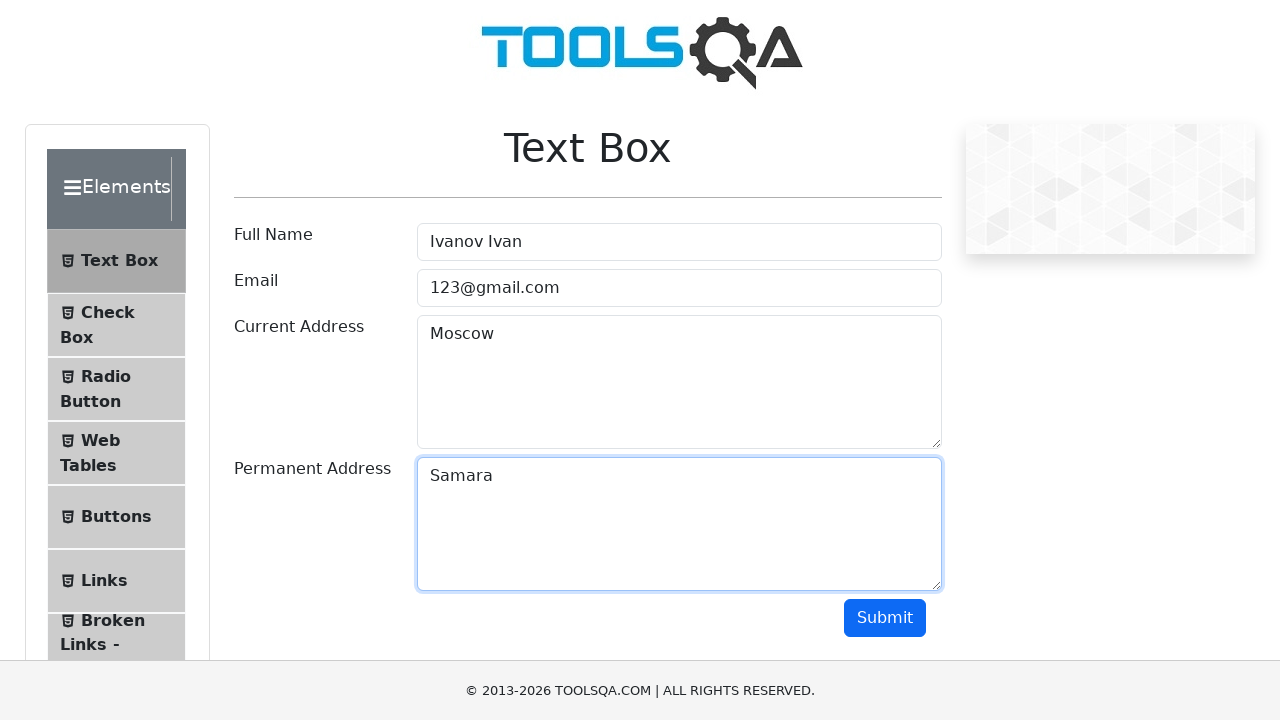

Waited for output section to load
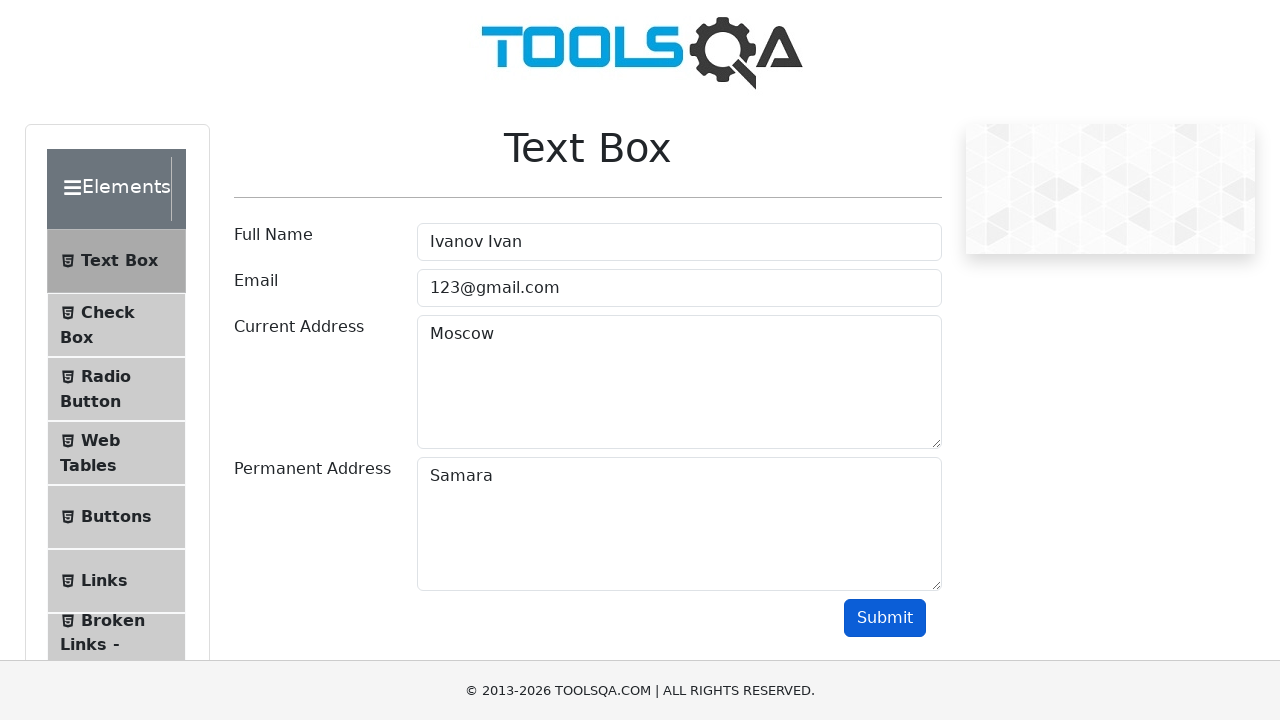

Verified full name 'Ivanov Ivan' appears in output
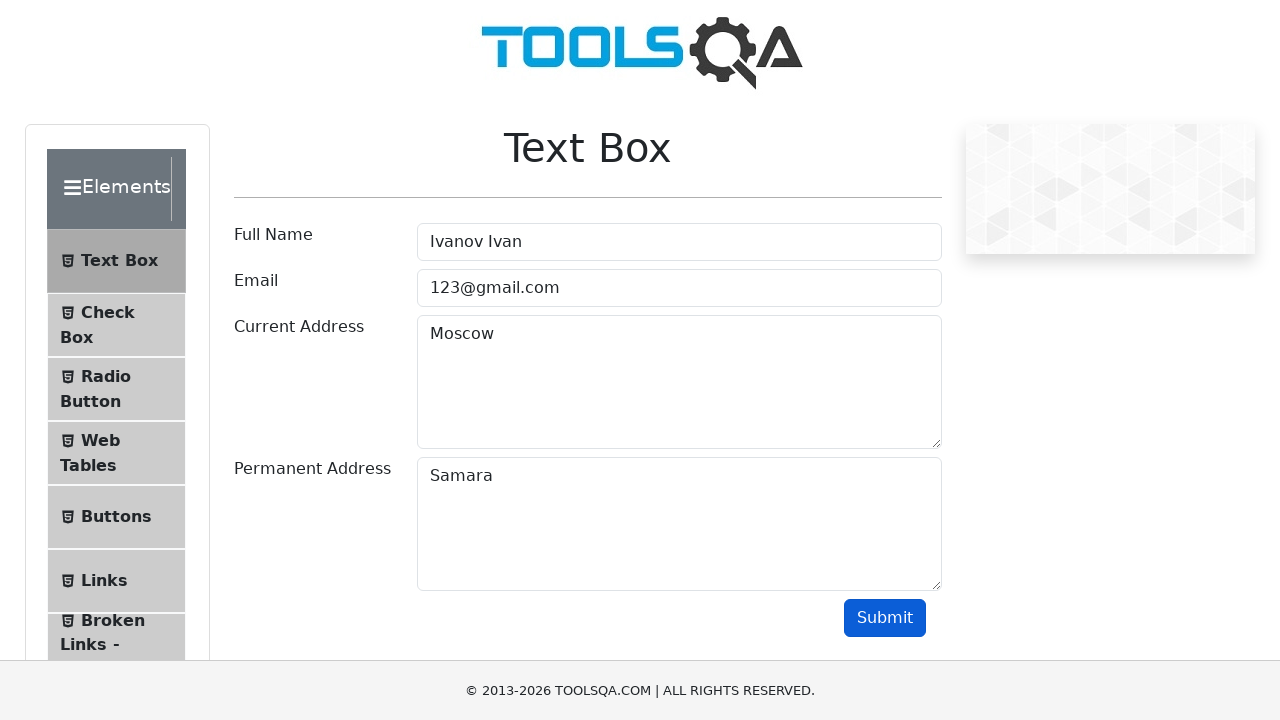

Verified email '123@gmail.com' appears in output
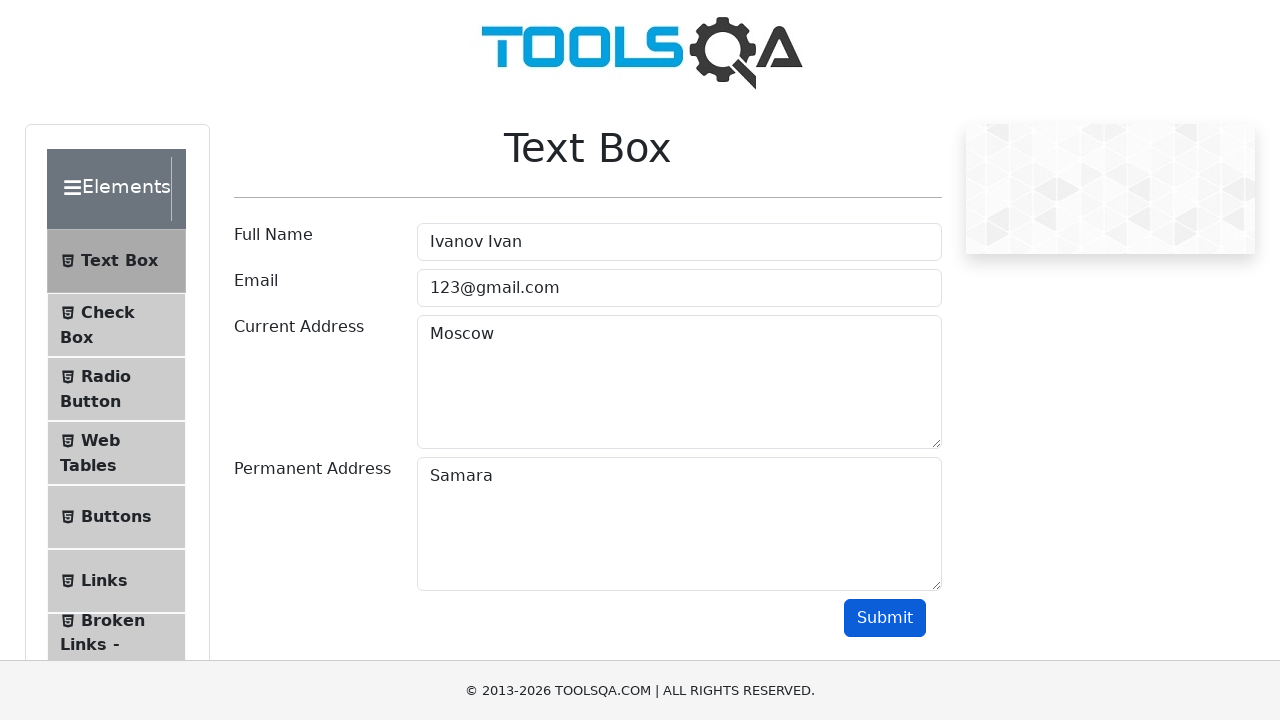

Verified current address 'Moscow' appears in output
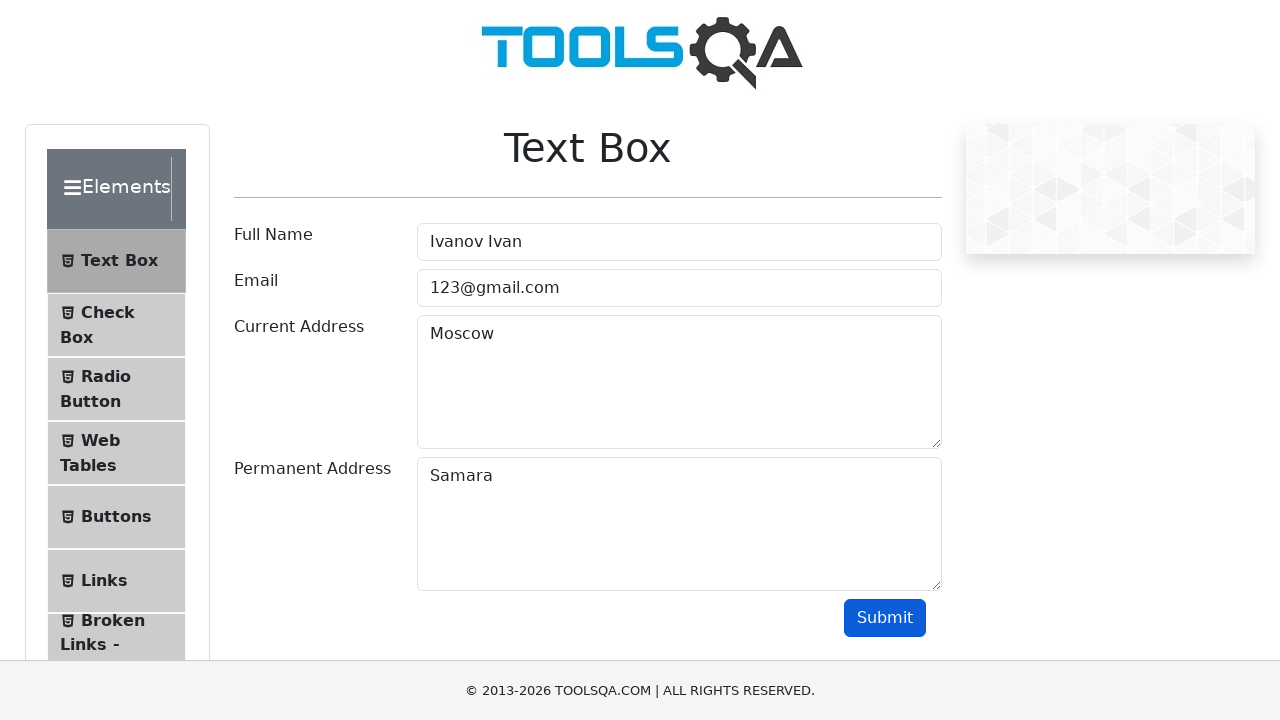

Verified permanent address 'Samara' appears in output
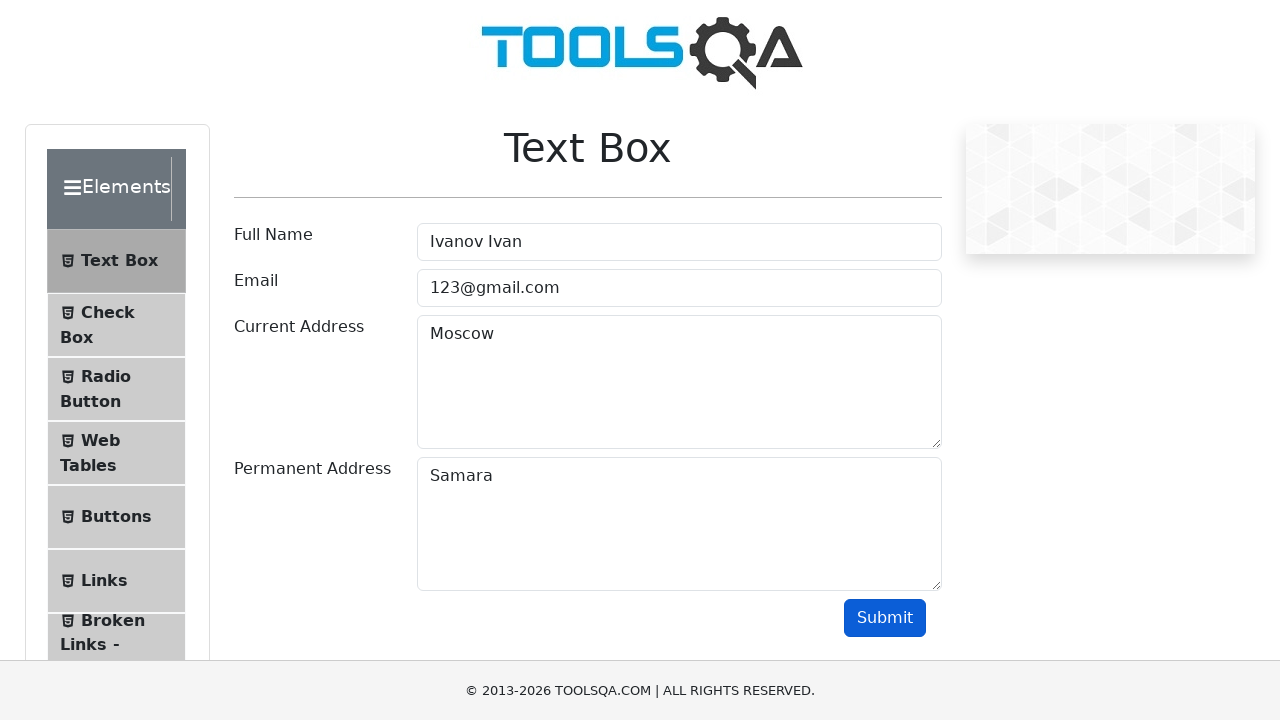

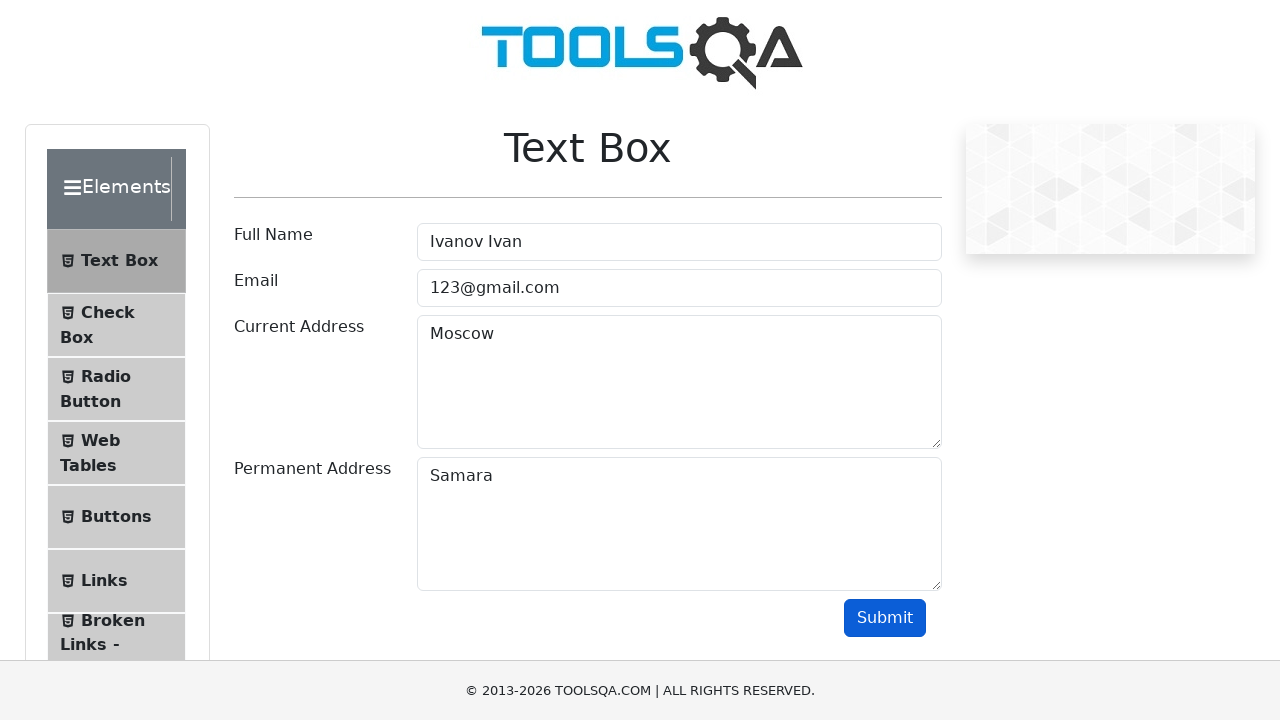